Tests switching to an iframe named 'twitter', then switching to a nested iframe within it, and clicking a follow button inside the nested iframe.

Starting URL: https://trainingbypackt.github.io/Beginning-Selenium/lesson_2/exercise02_concept_04.html

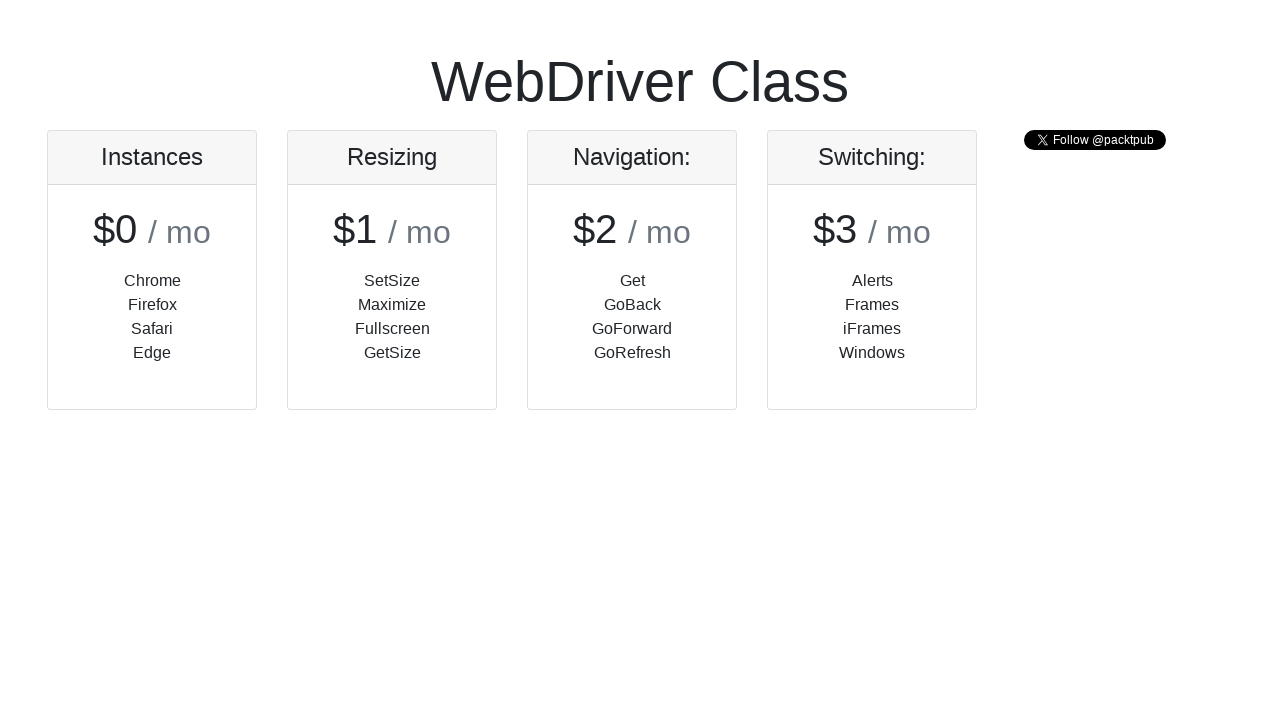

Navigated to the training page with iframes
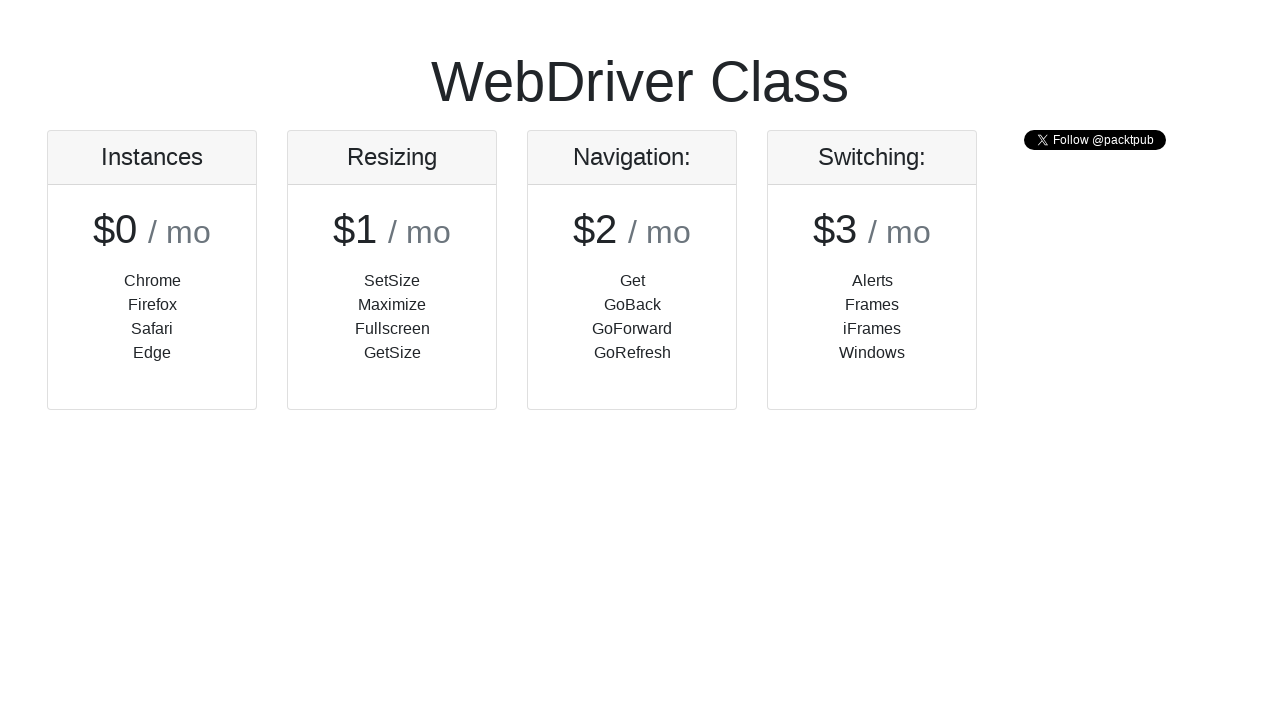

Switched to the 'twitter' iframe
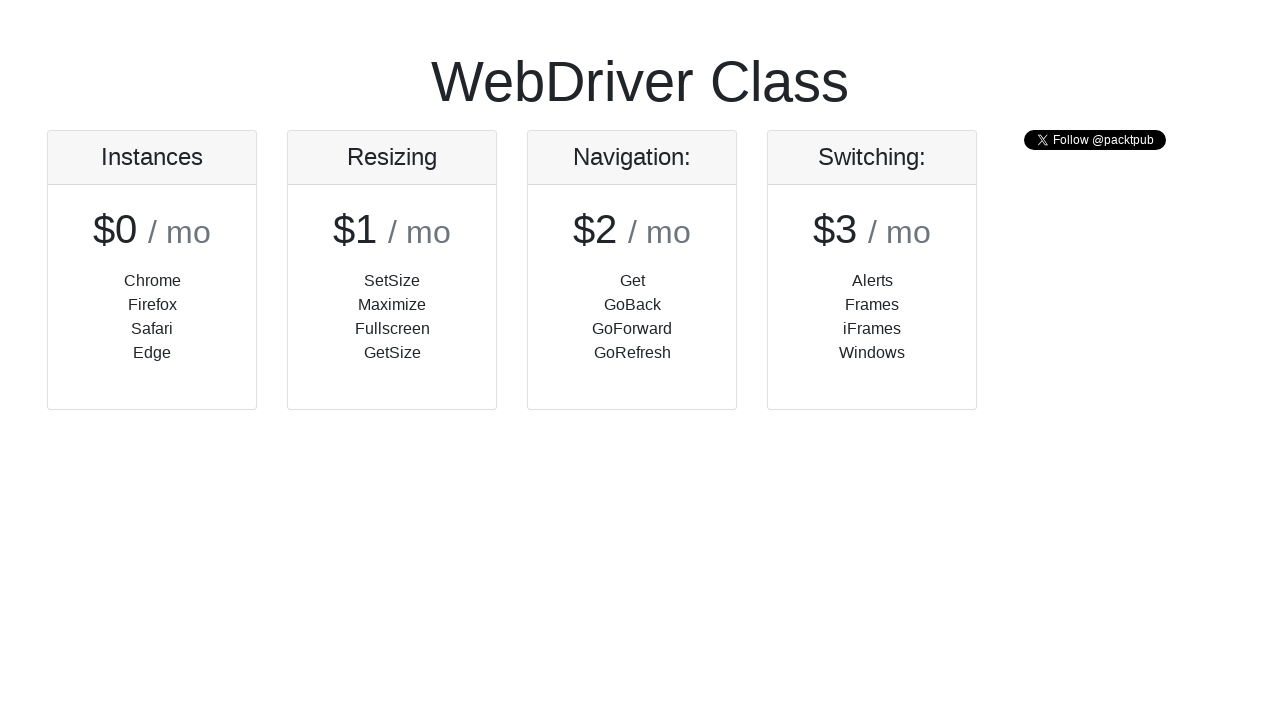

Confirmed that the twitter iframe body is loaded
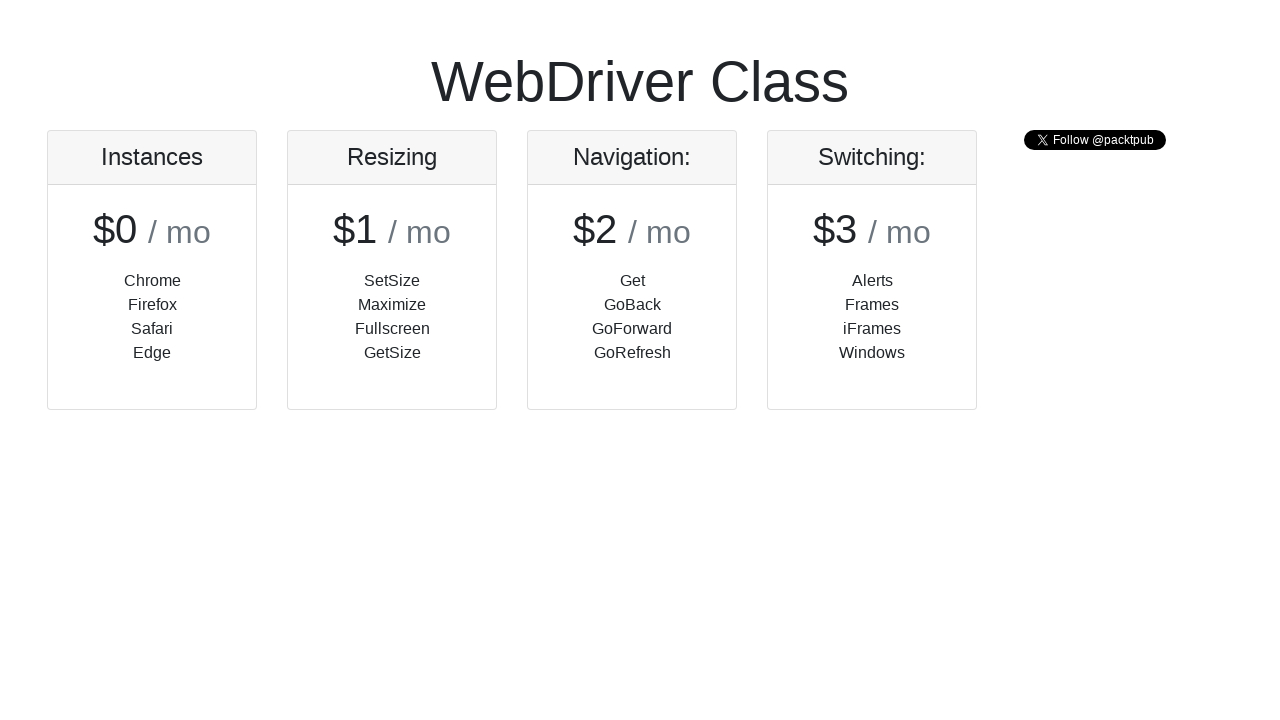

Located the nested iframe within the twitter iframe
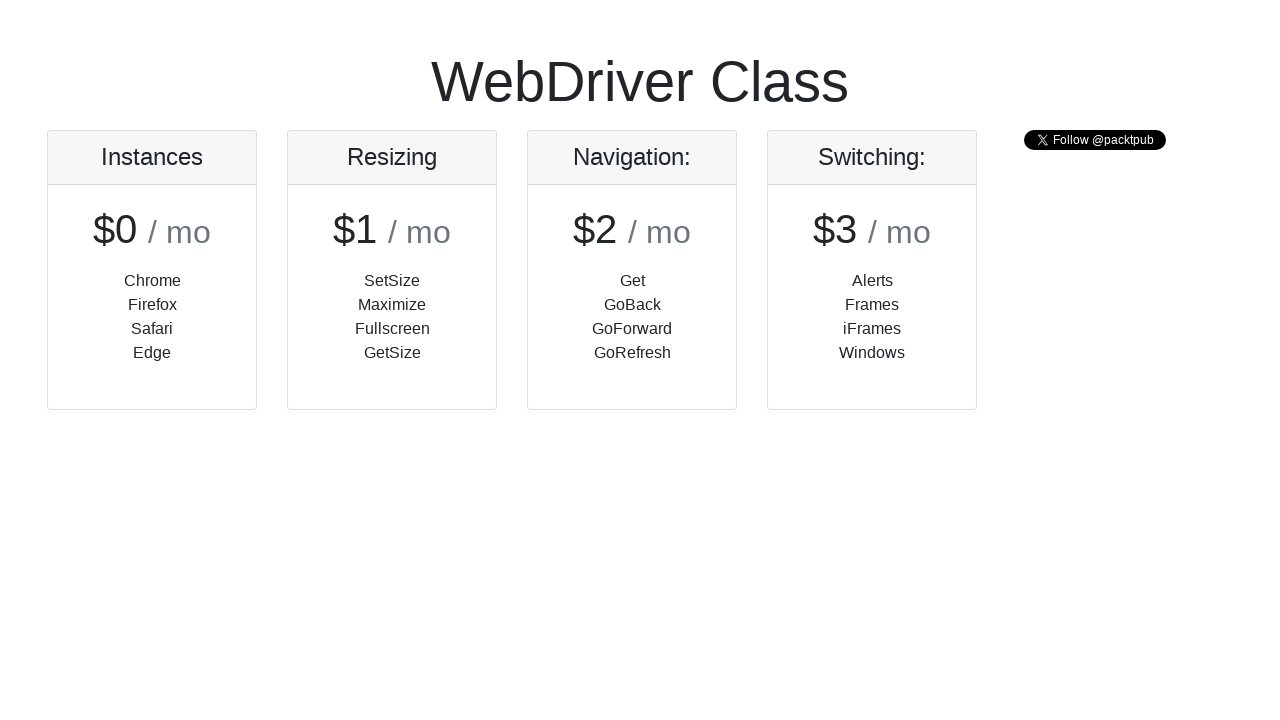

Clicked the follow button inside the nested iframe at (1095, 140) on iframe >> nth=0 >> internal:control=enter-frame >> #follow-button
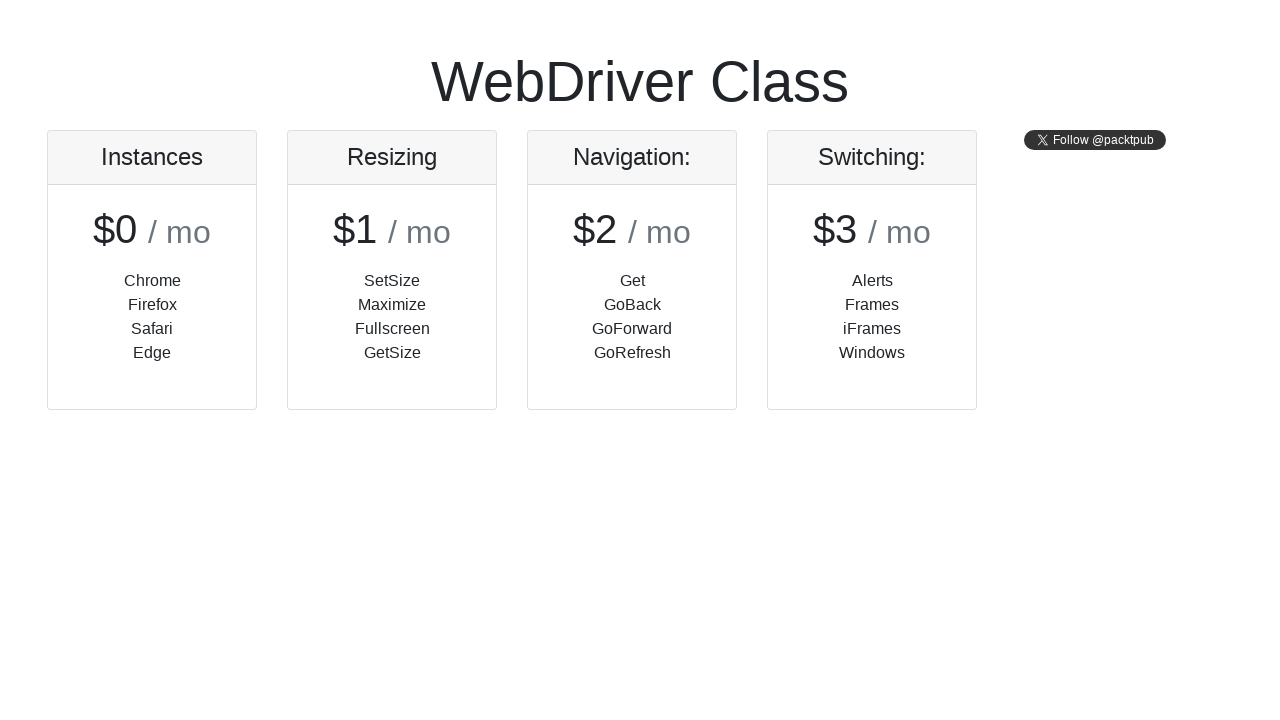

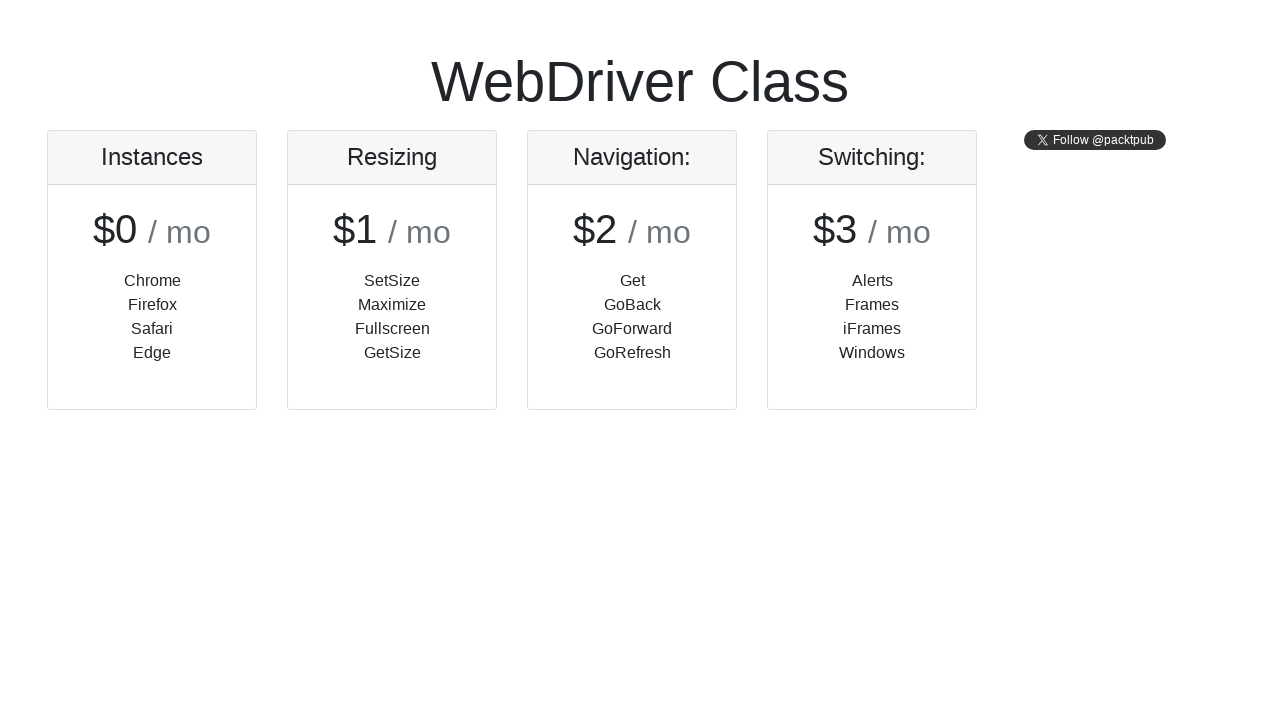